Tests navigation on a coffee shop website by clicking on the "Штат" (Staff) link, then clicking on a card button, and finally clicking on a text element in another section.

Starting URL: https://mypollycoffee.tilda.ws

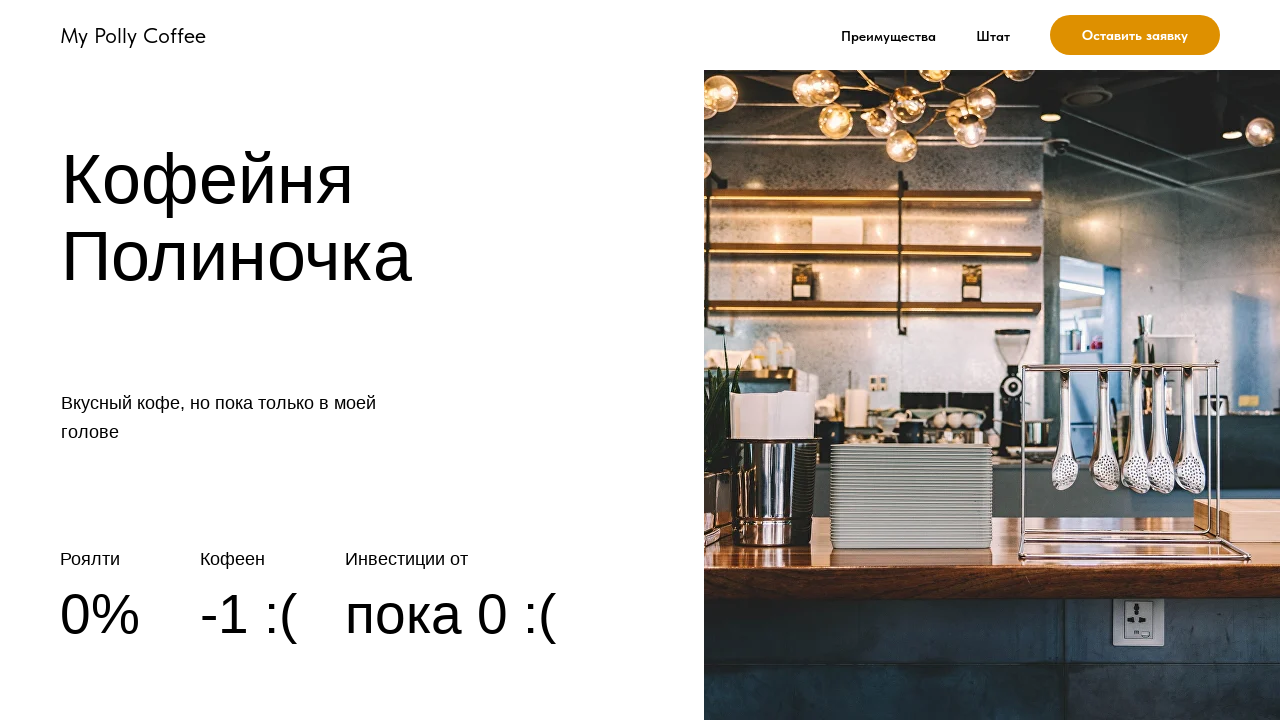

Set viewport size to 1090x800
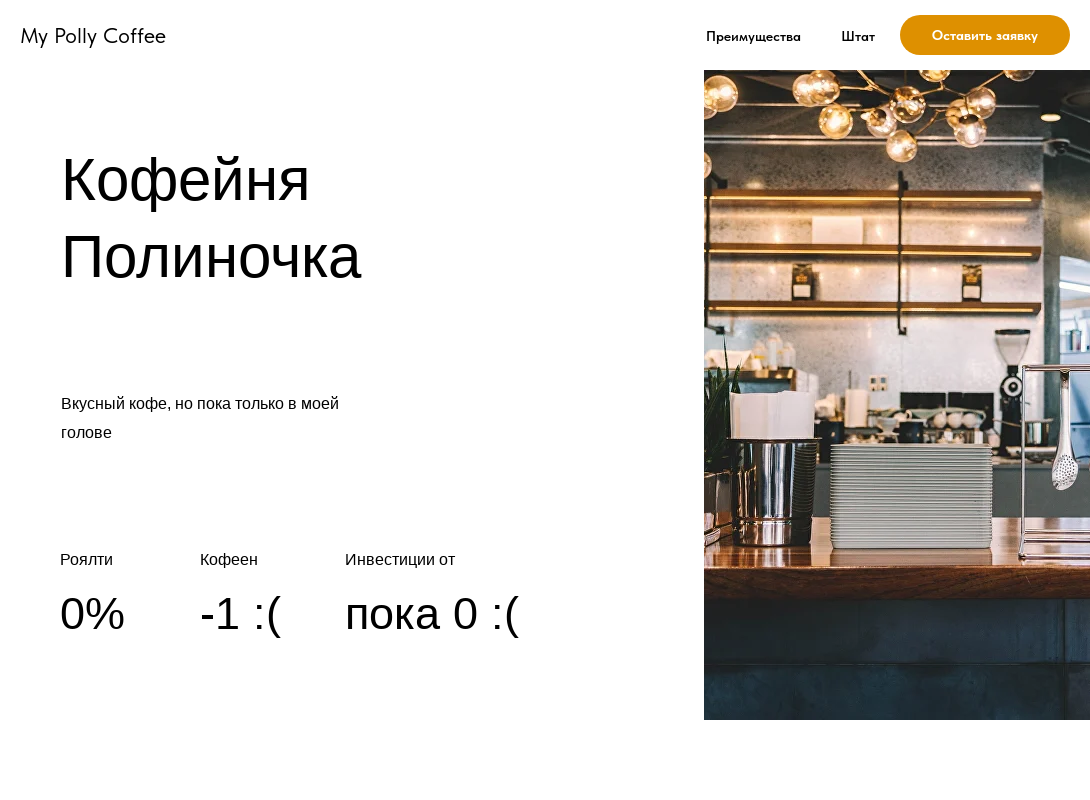

Clicked on 'Штат' (Staff) link at (858, 36) on text=Штат
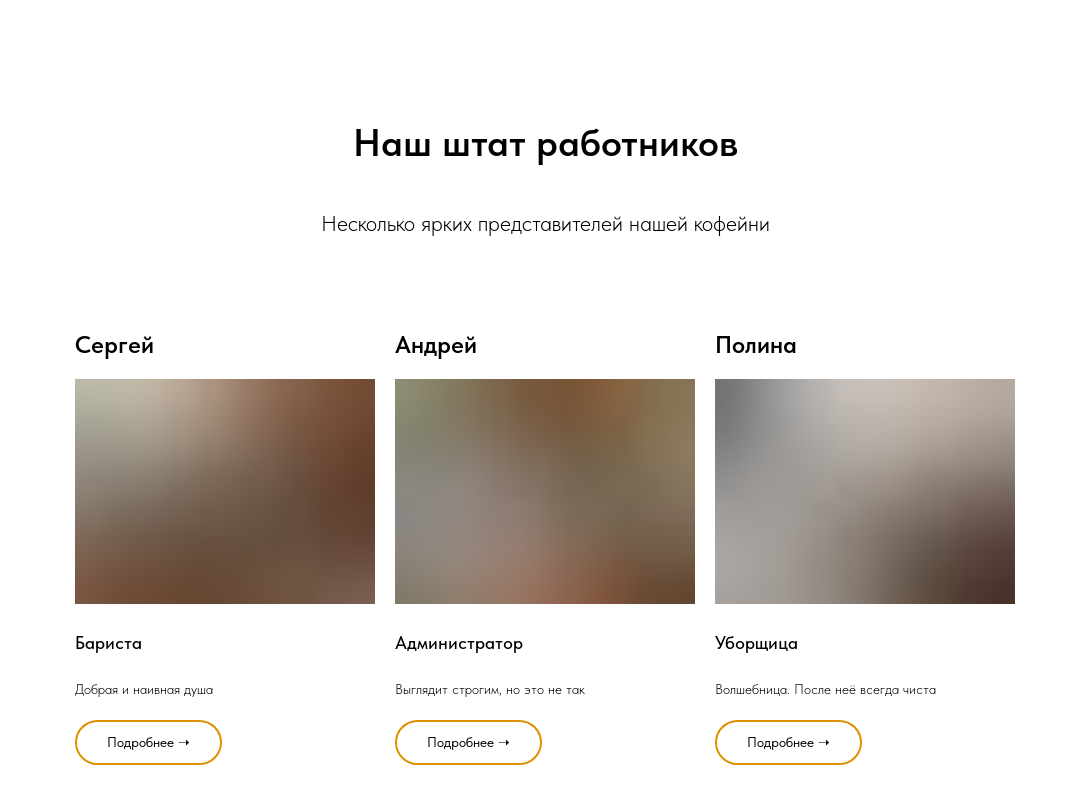

Clicked on card button at (148, 742) on #cardbtn1_664328264
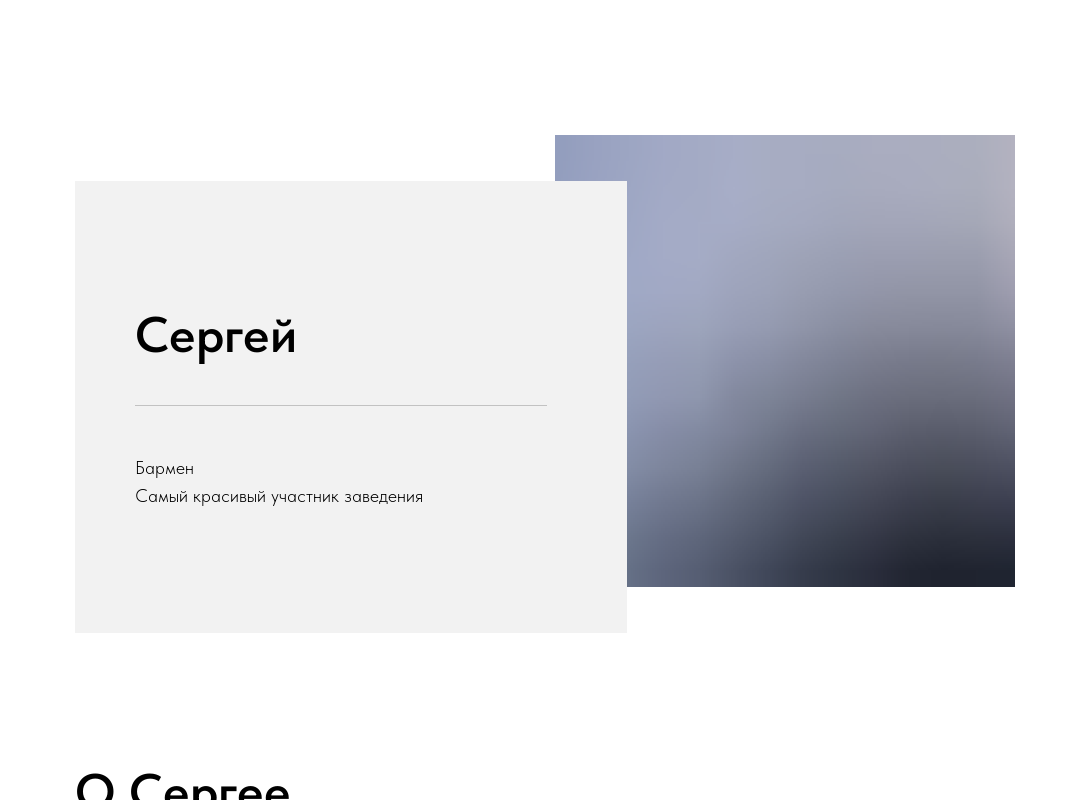

Clicked on text element in specified section at (545, 401) on #rec664392314 .t142__text
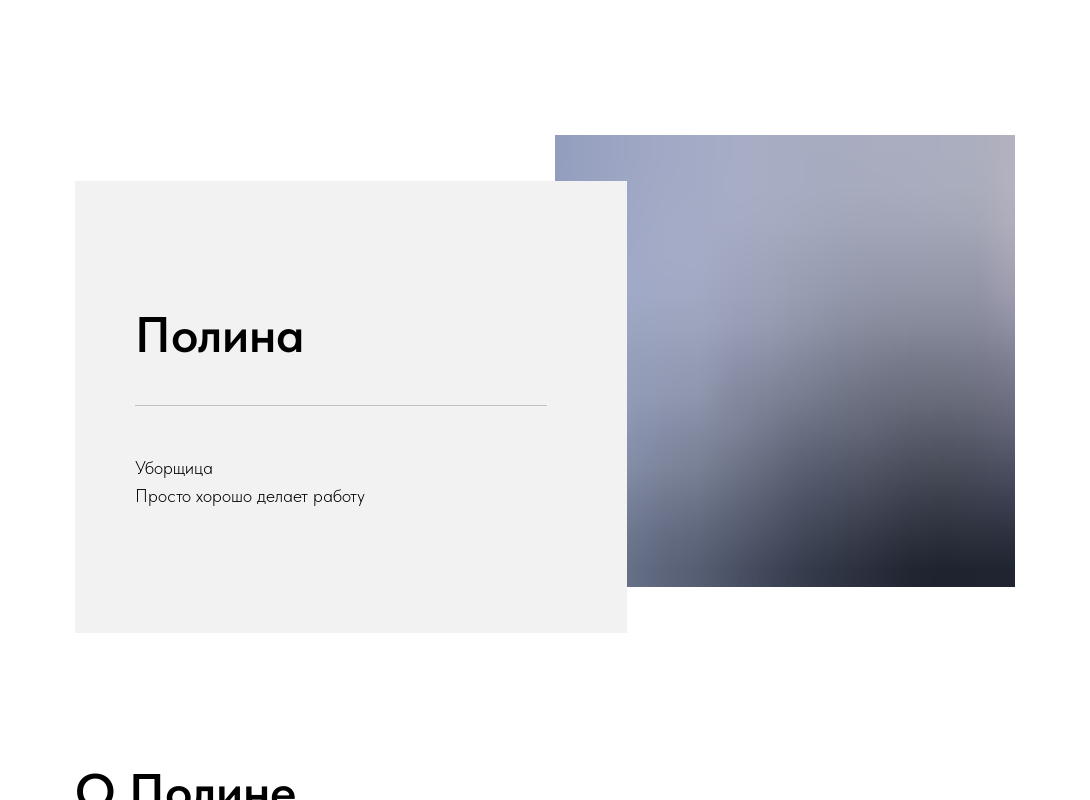

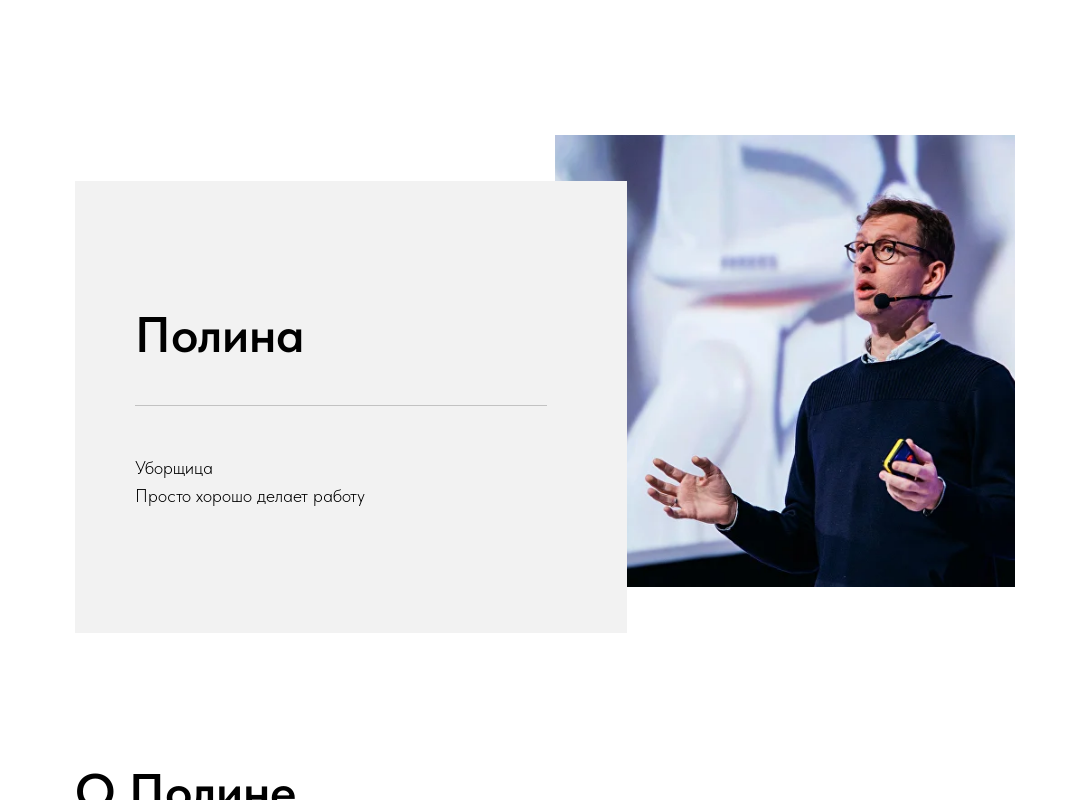